Tests the Use Cases navigation dropdown by hovering to reveal the dropdown menu

Starting URL: https://youlend.com/

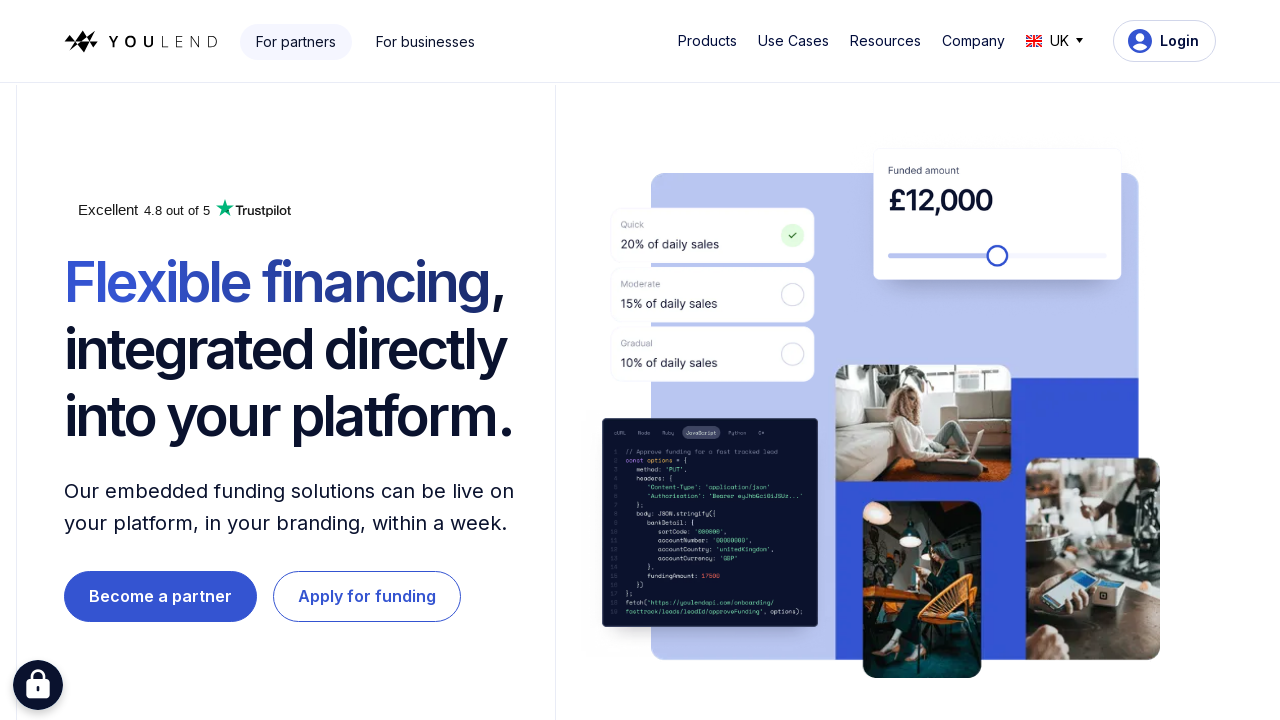

Located and waited for Use Cases button to be visible
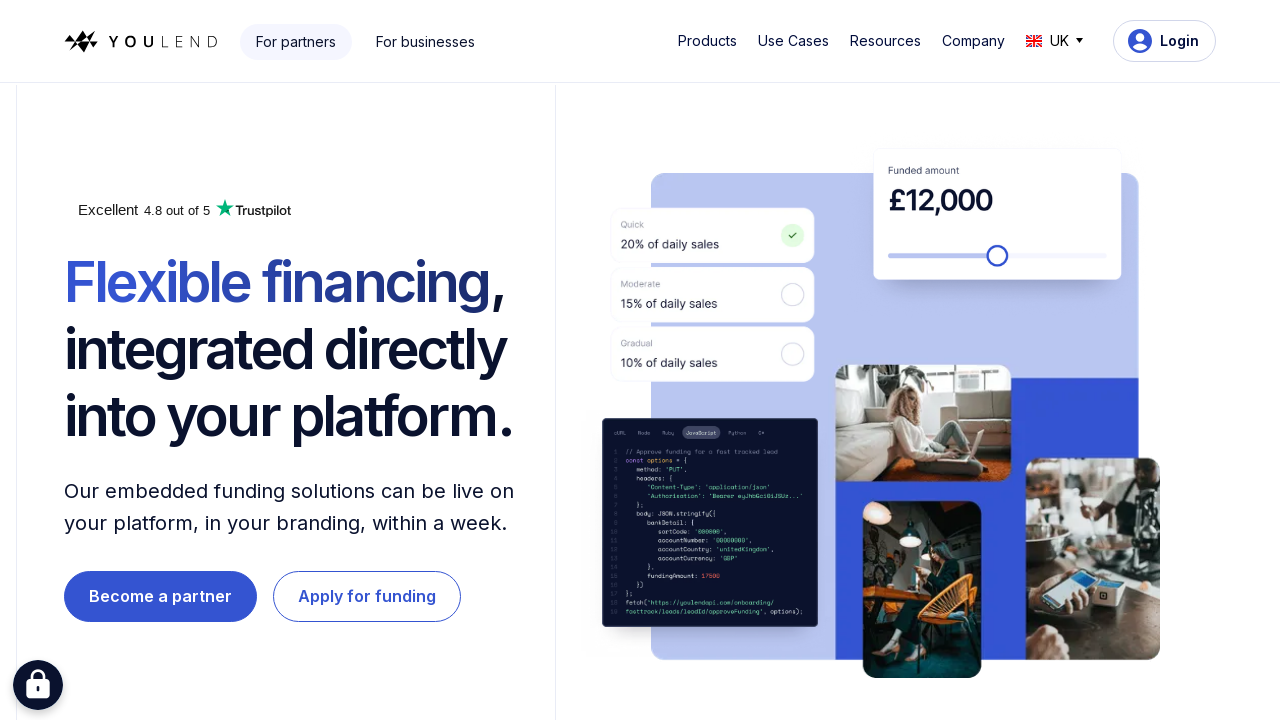

Hovered over Use Cases button to reveal dropdown menu at (793, 41) on #w-dropdown-toggle-1 > div
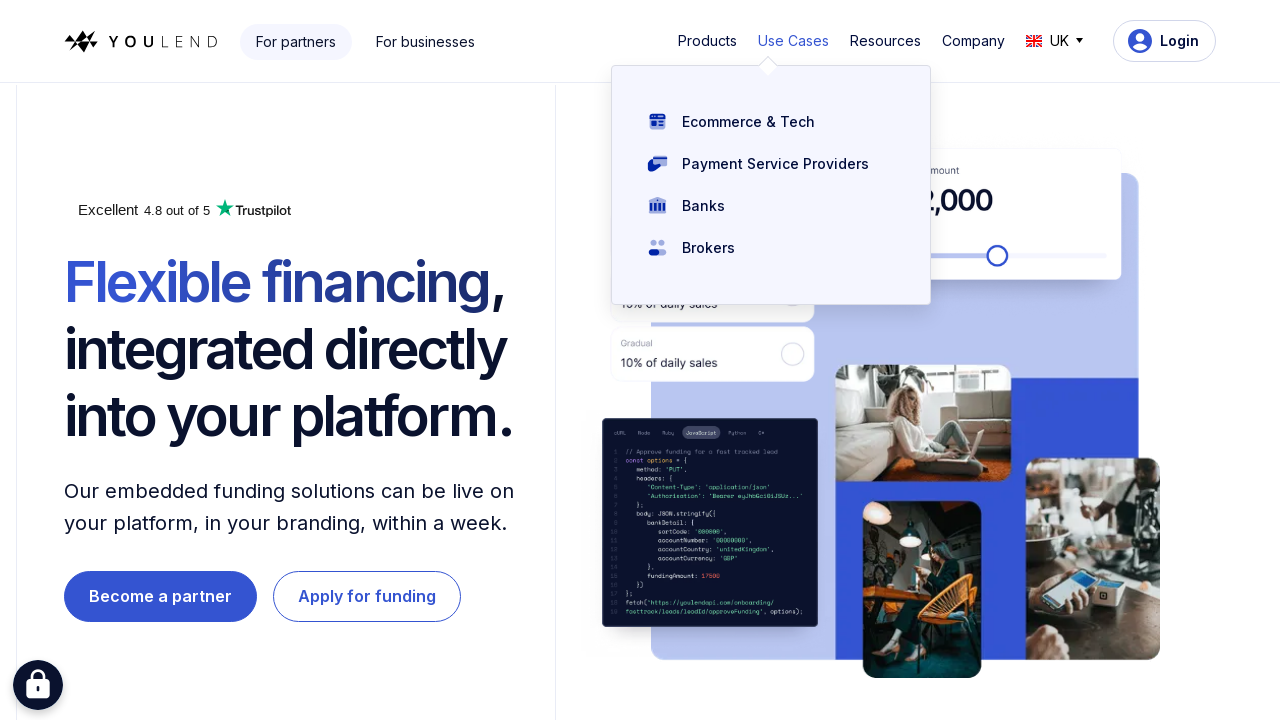

Use Cases dropdown menu appeared
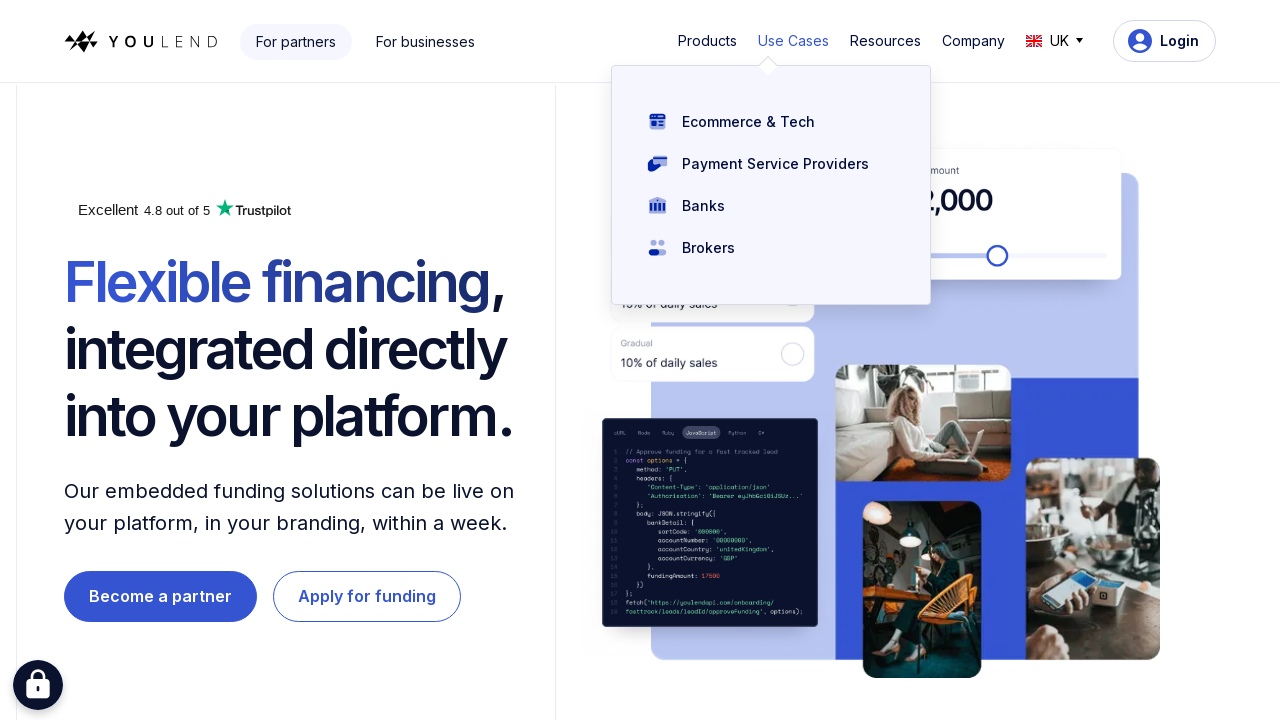

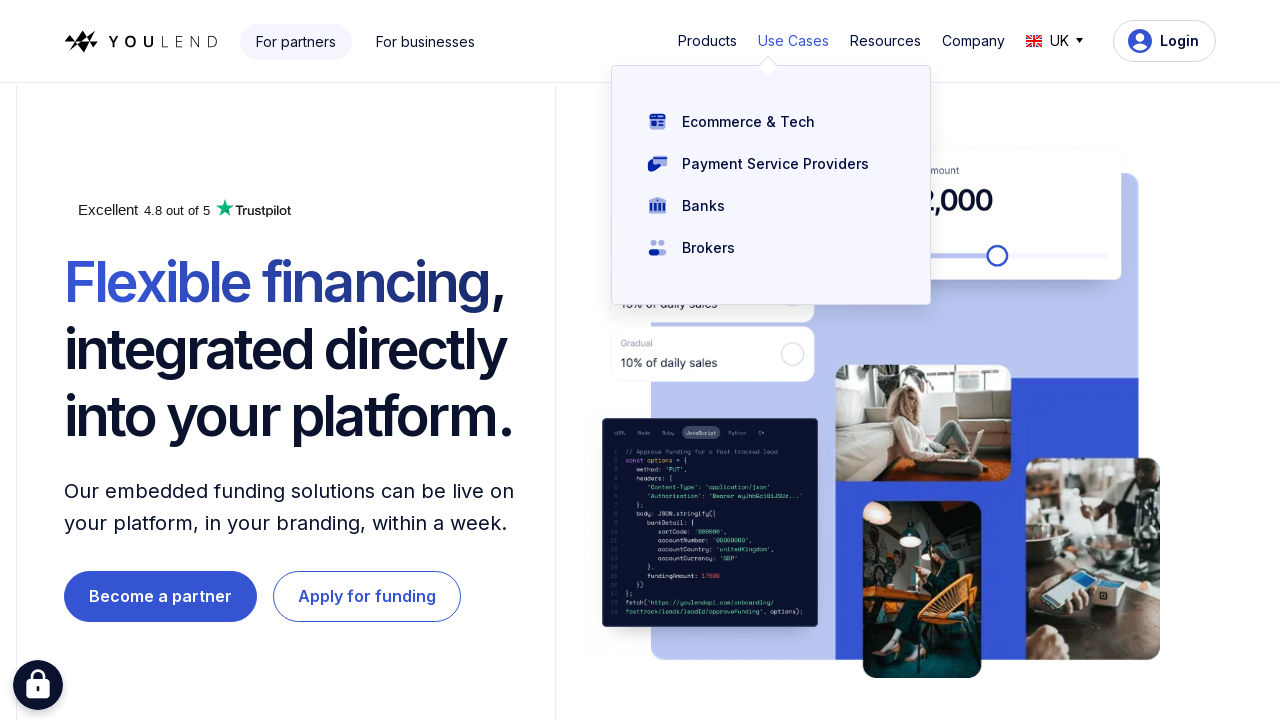